Tests checkbox functionality on a registration form by finding all checkboxes and clicking the "Cricket" checkbox if it's not already selected

Starting URL: http://demo.automationtesting.in/Register.html

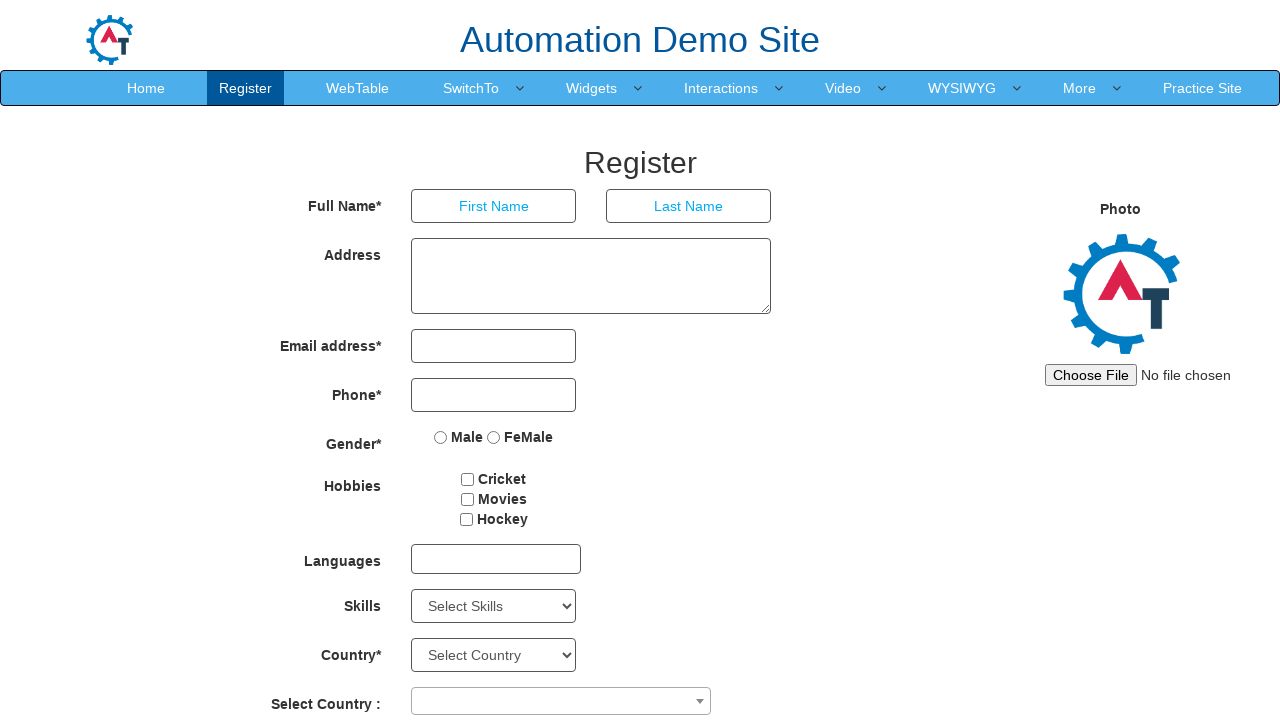

Navigated to registration form at http://demo.automationtesting.in/Register.html
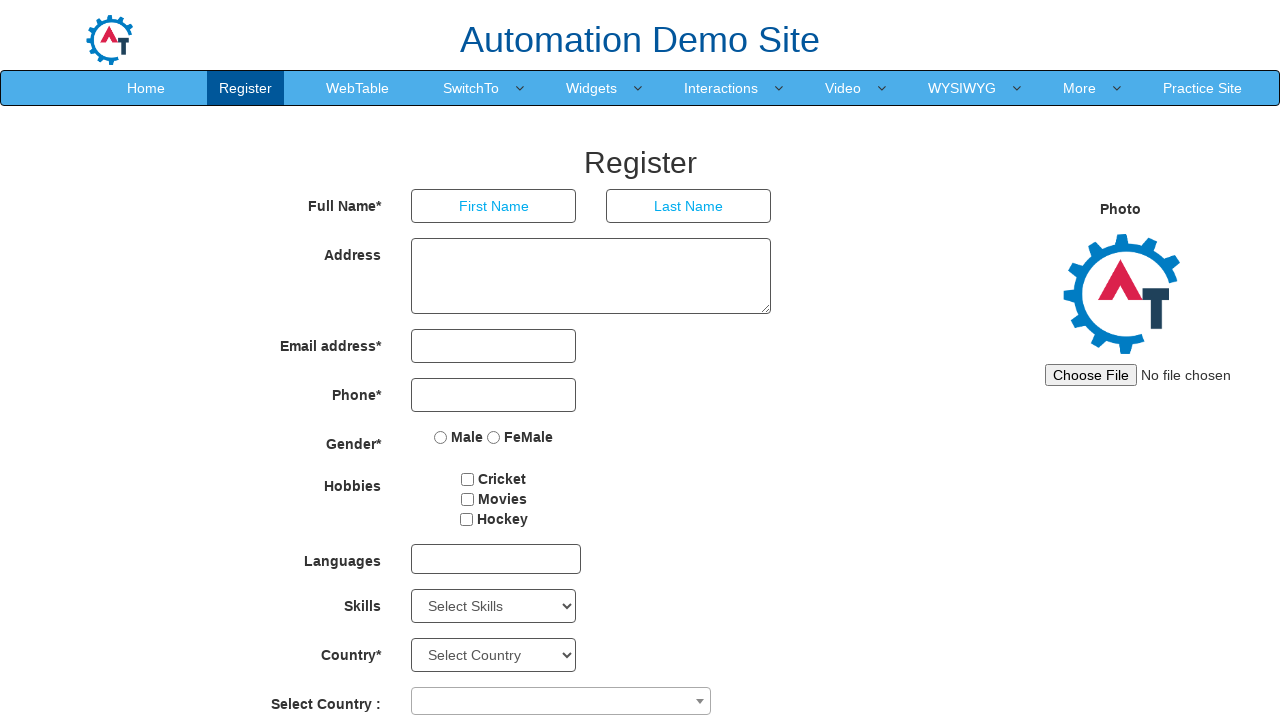

Located Cricket checkbox element
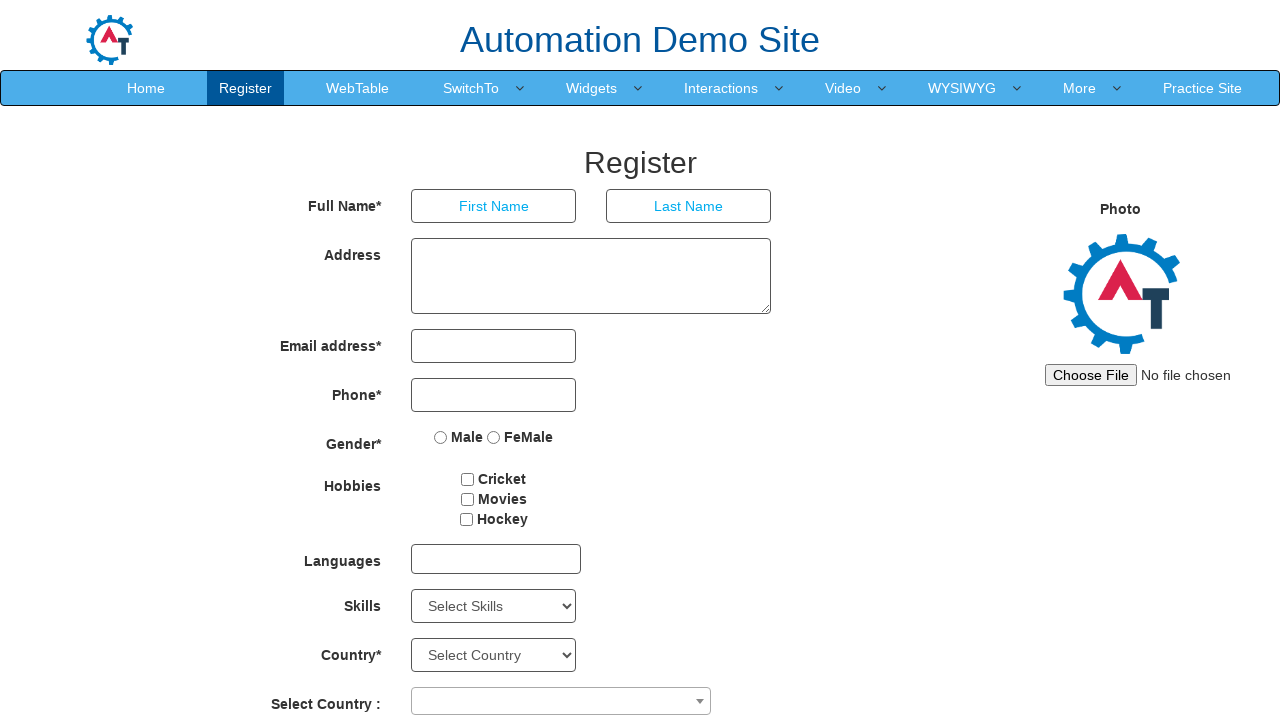

Verified Cricket checkbox is not selected
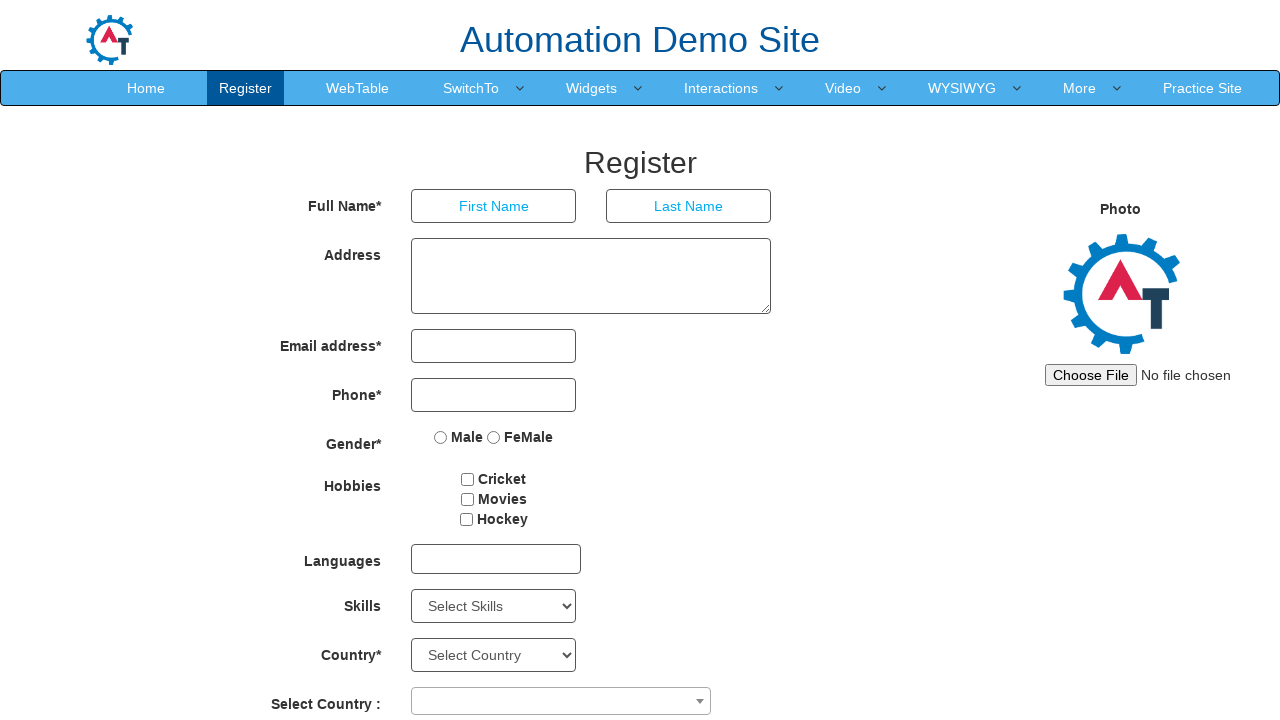

Clicked Cricket checkbox to select it at (468, 479) on input[type='checkbox'][value='Cricket']
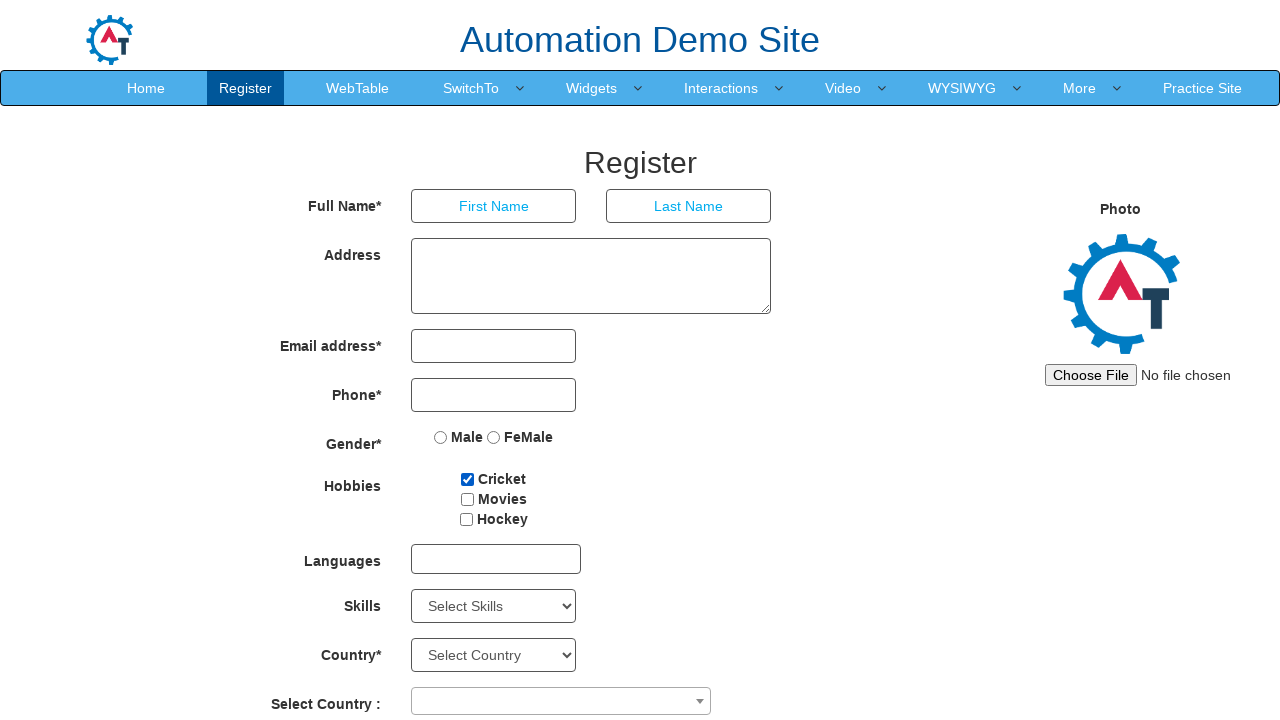

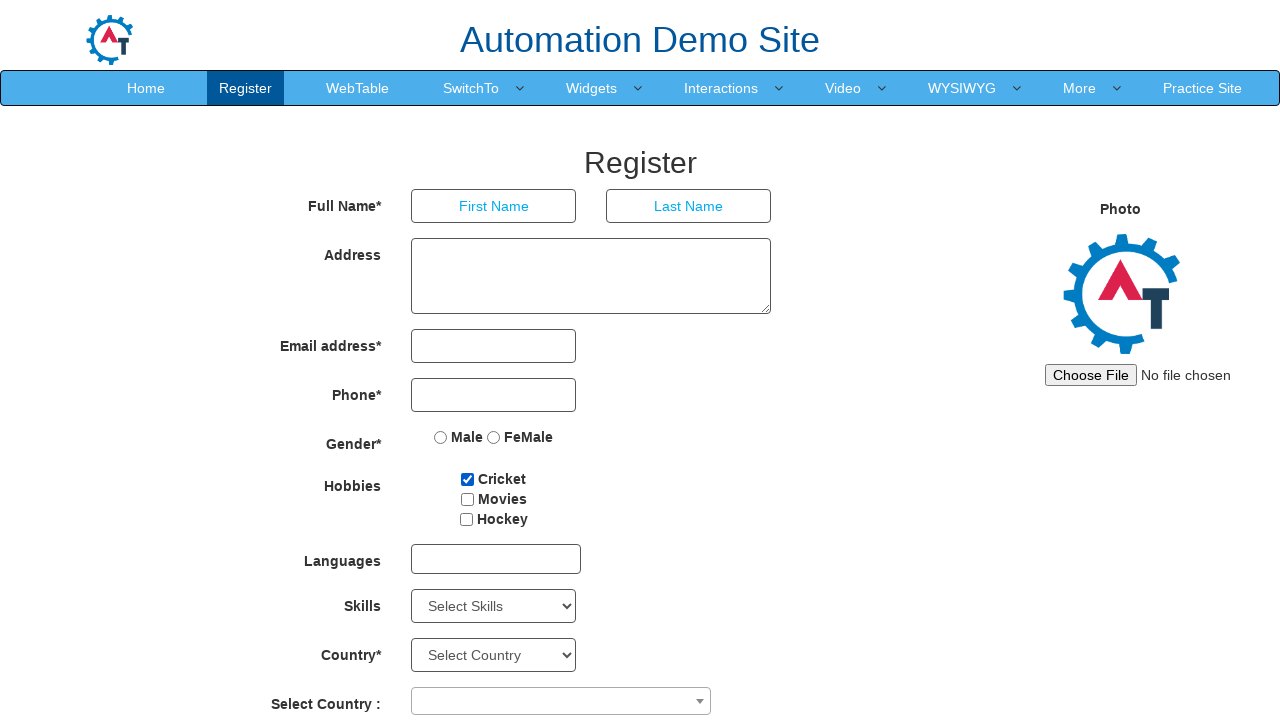